Tests the PyPI search functionality by entering a search query and verifying that search results are returned.

Starting URL: https://pypi.org/

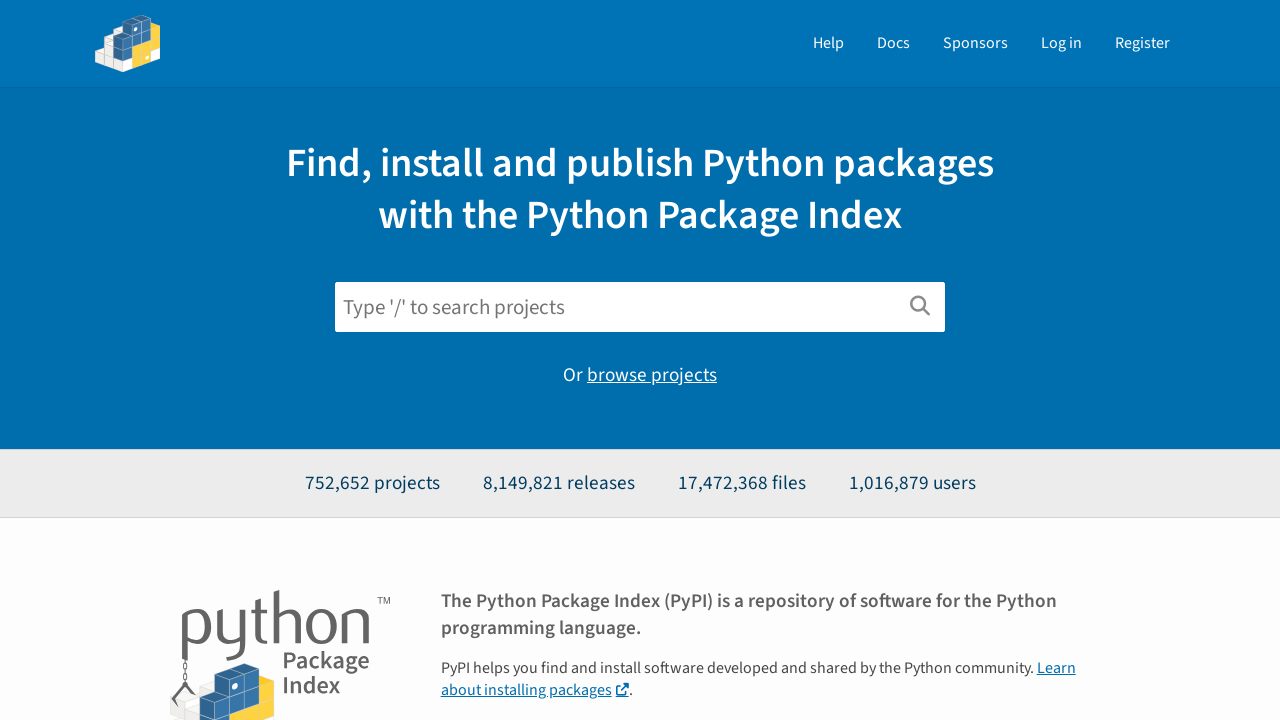

Cleared the search input field on input[name='q']
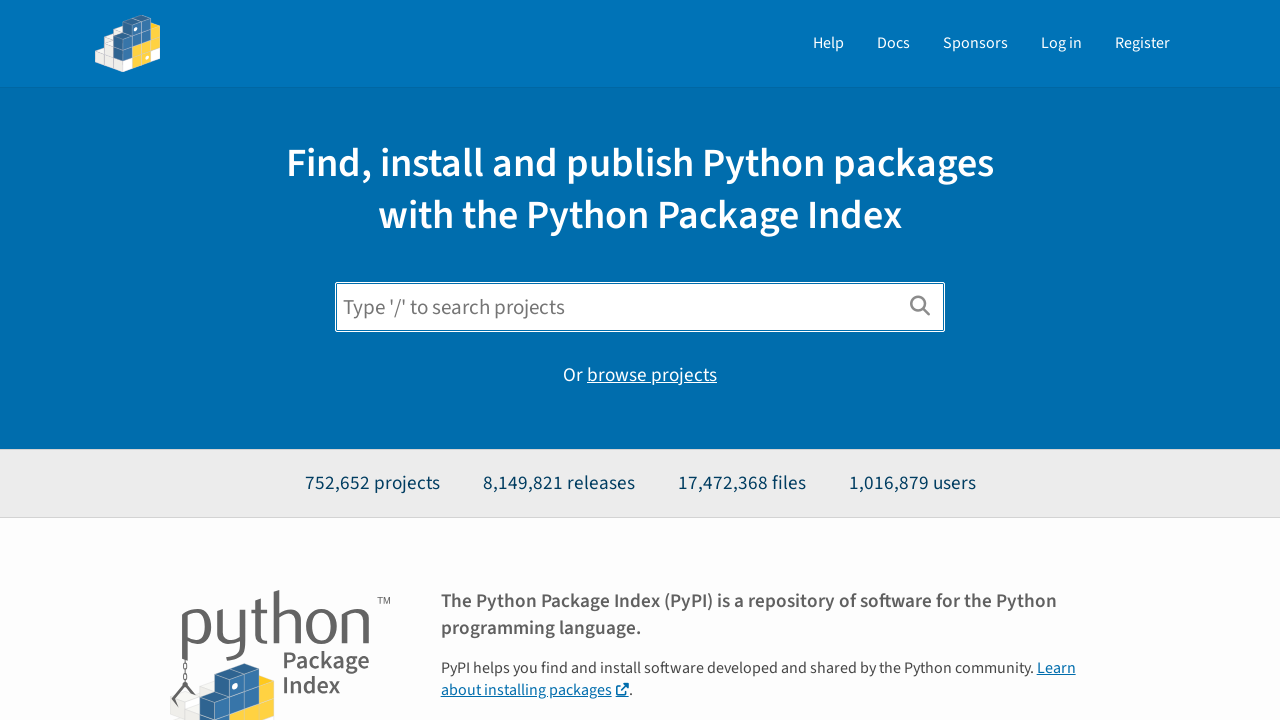

Entered search query 'deniro' in search field on input[name='q']
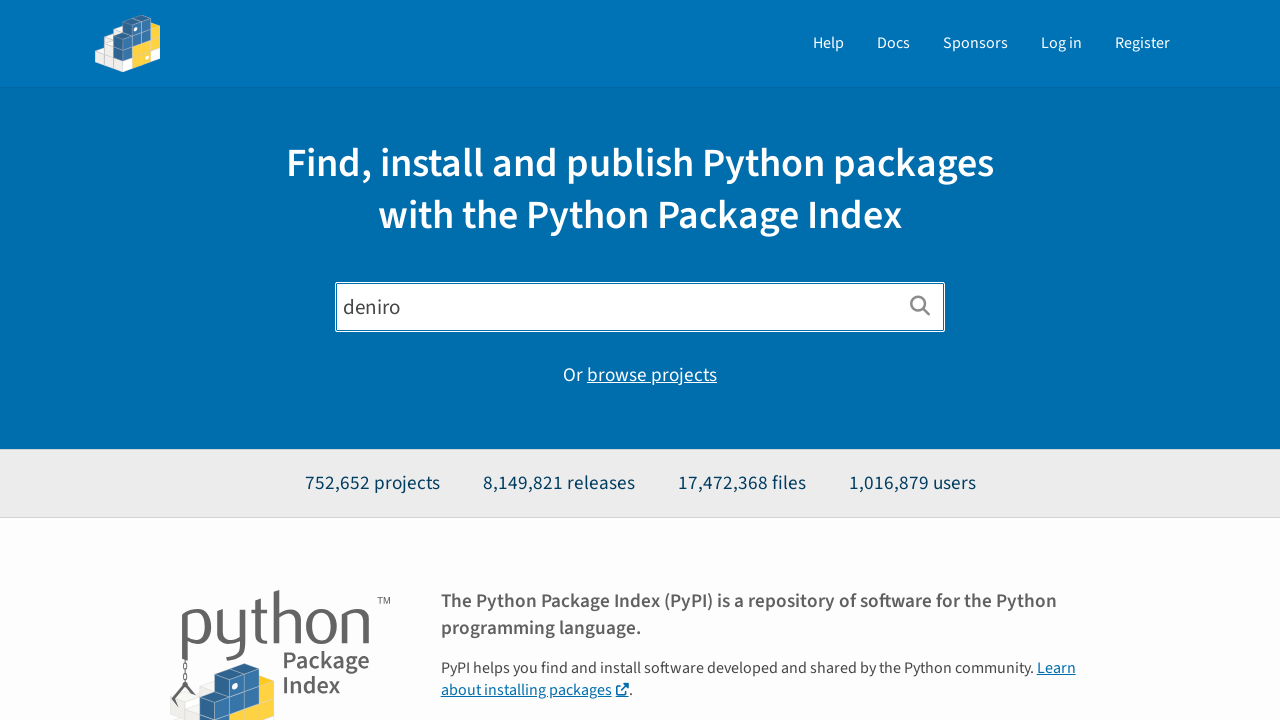

Pressed Enter to submit search query on input[name='q']
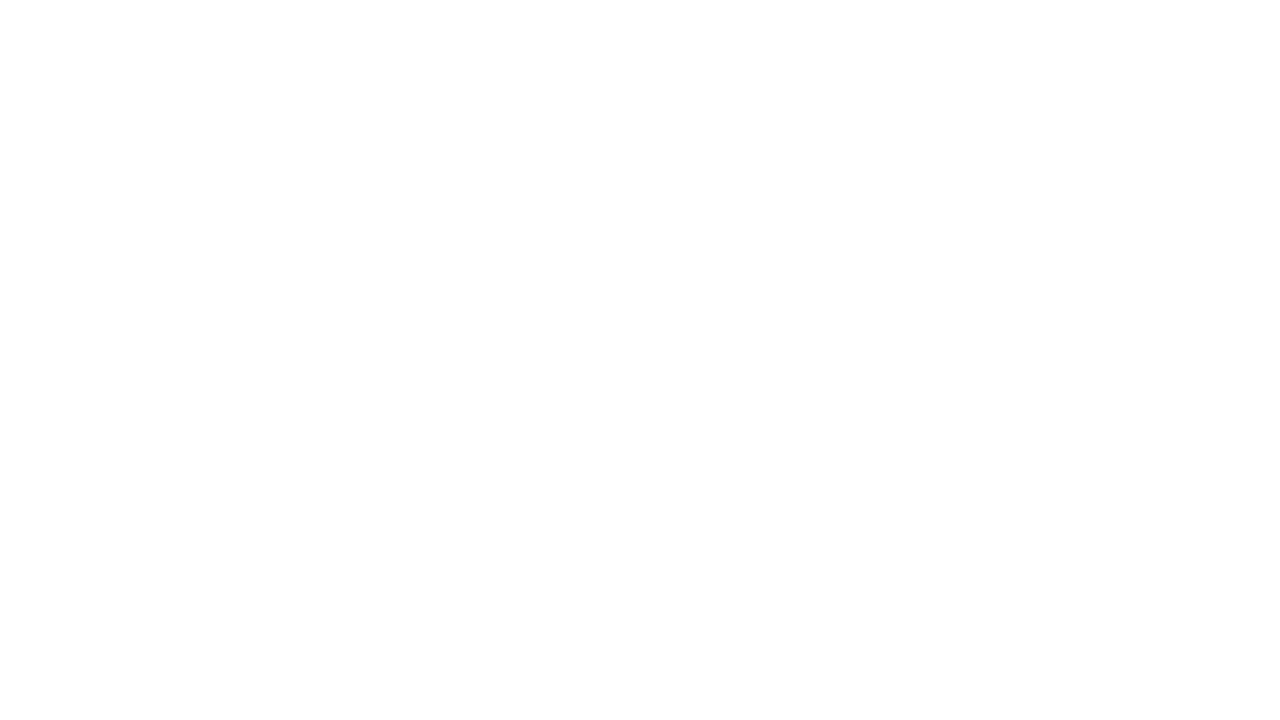

Search results page loaded (networkidle)
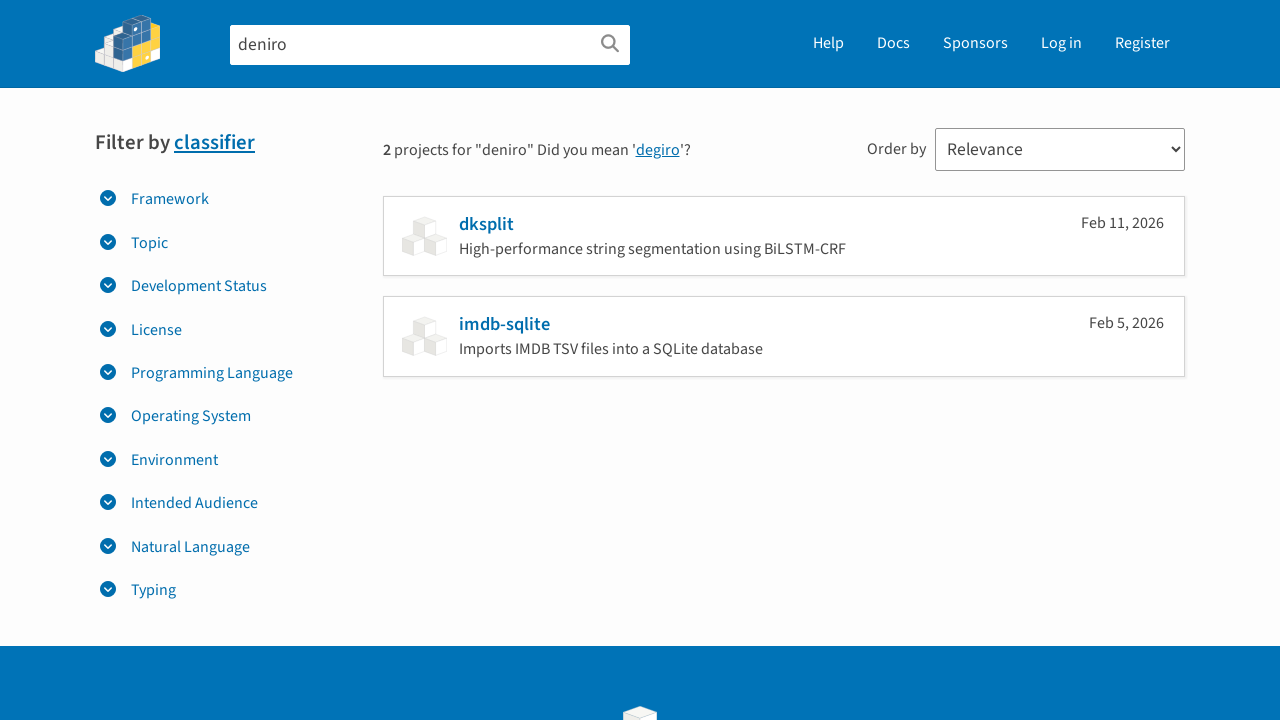

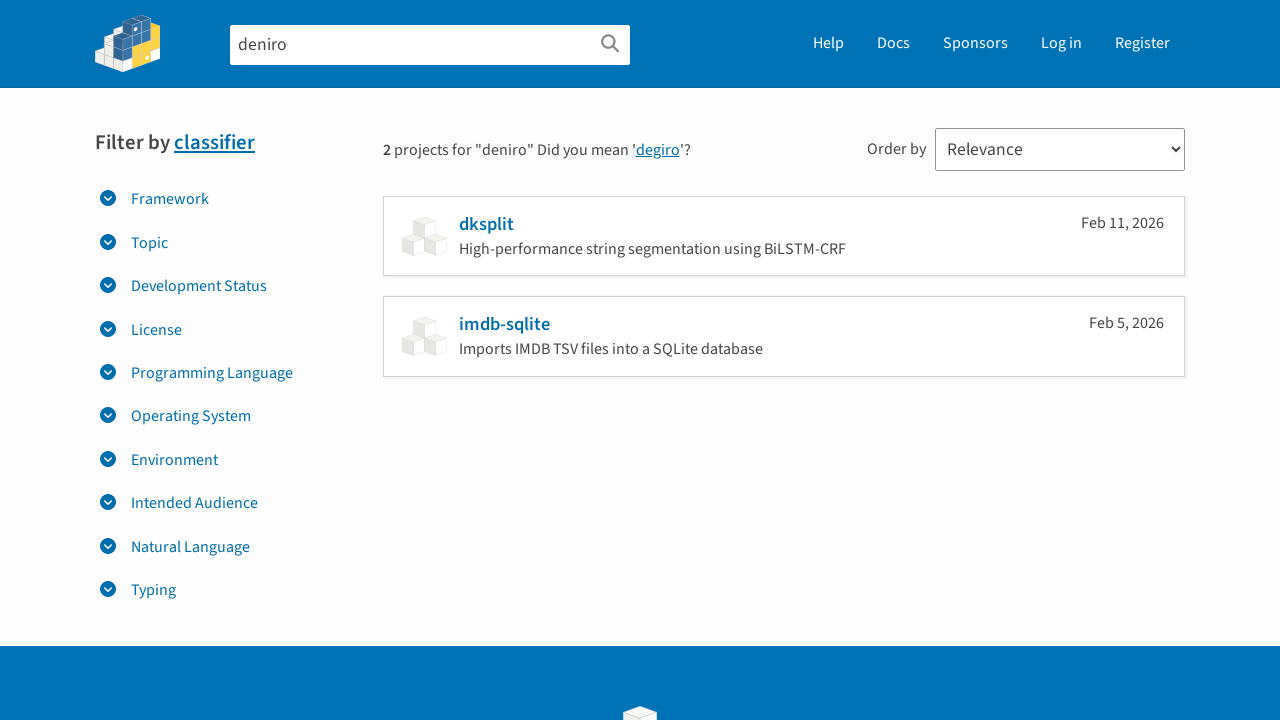